Navigates to gomotungkinh.com and clicks on an image element with id "bonk" multiple times, simulating a clicker game interaction.

Starting URL: https://gomotungkinh.com

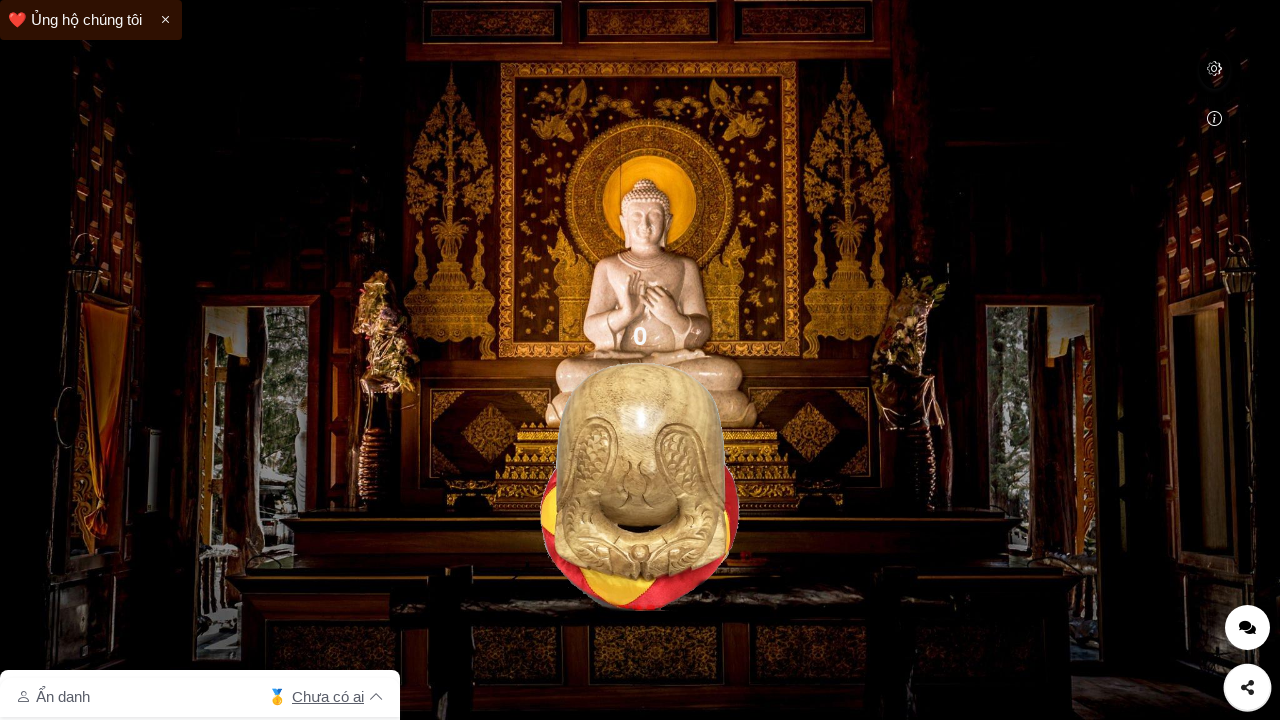

Navigated to https://gomotungkinh.com
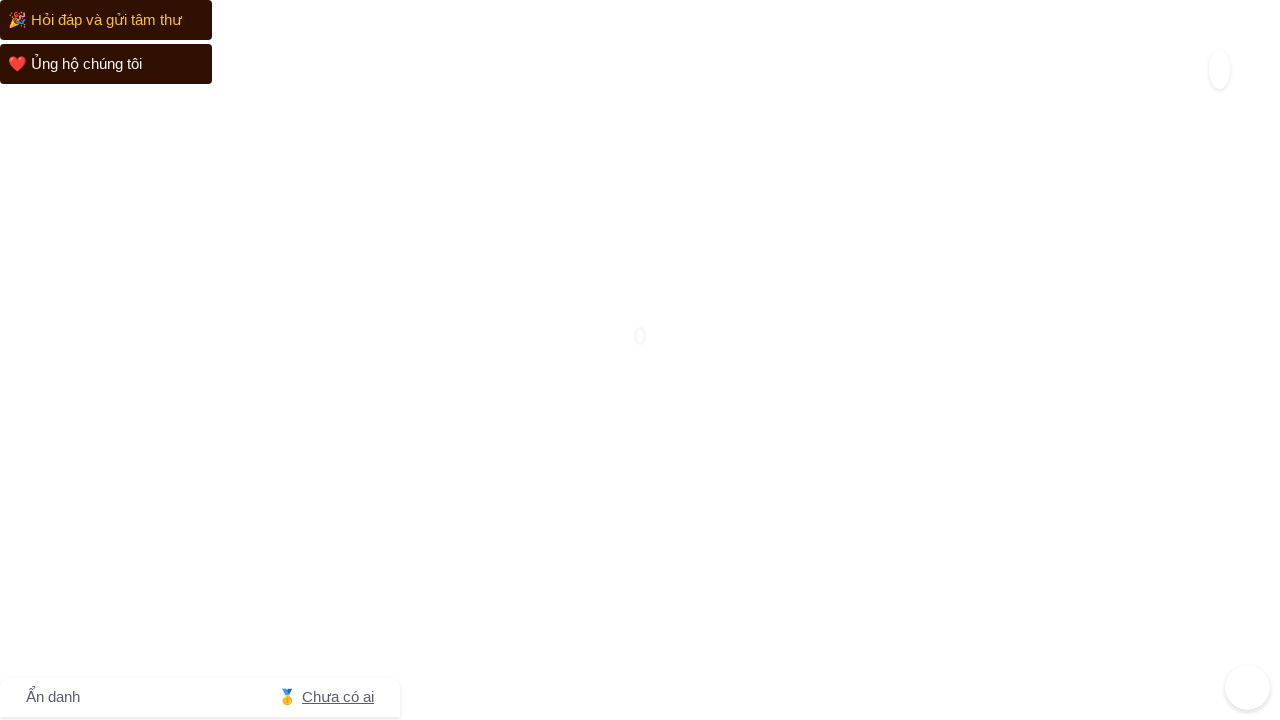

Bonk image element loaded and became visible
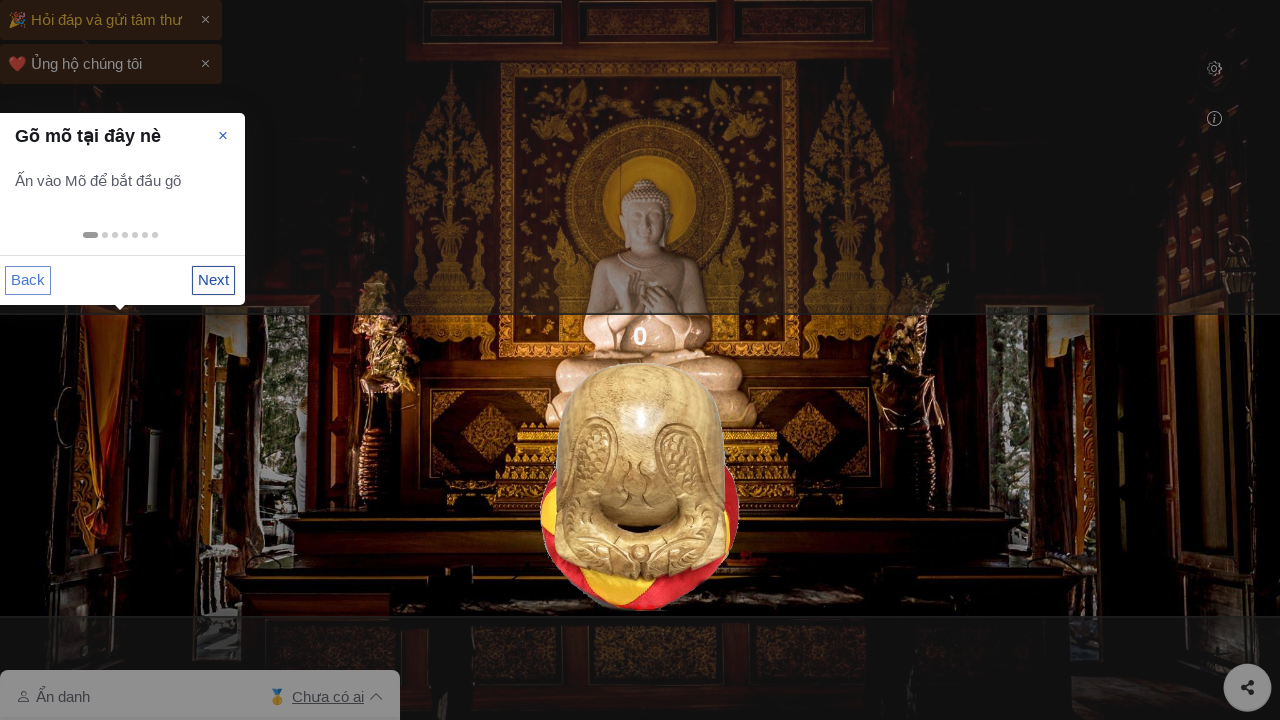

Clicked bonk image (click #1/10) at (640, 486) on #bonk
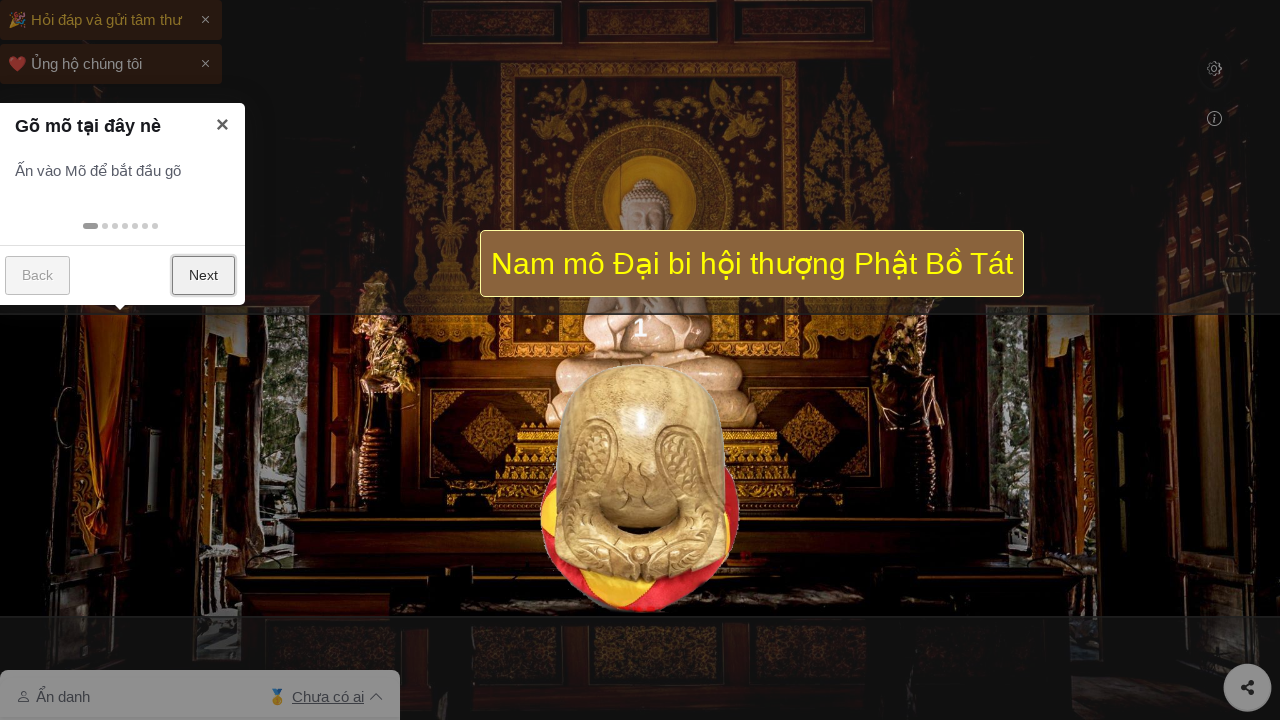

Waited 100ms before next click
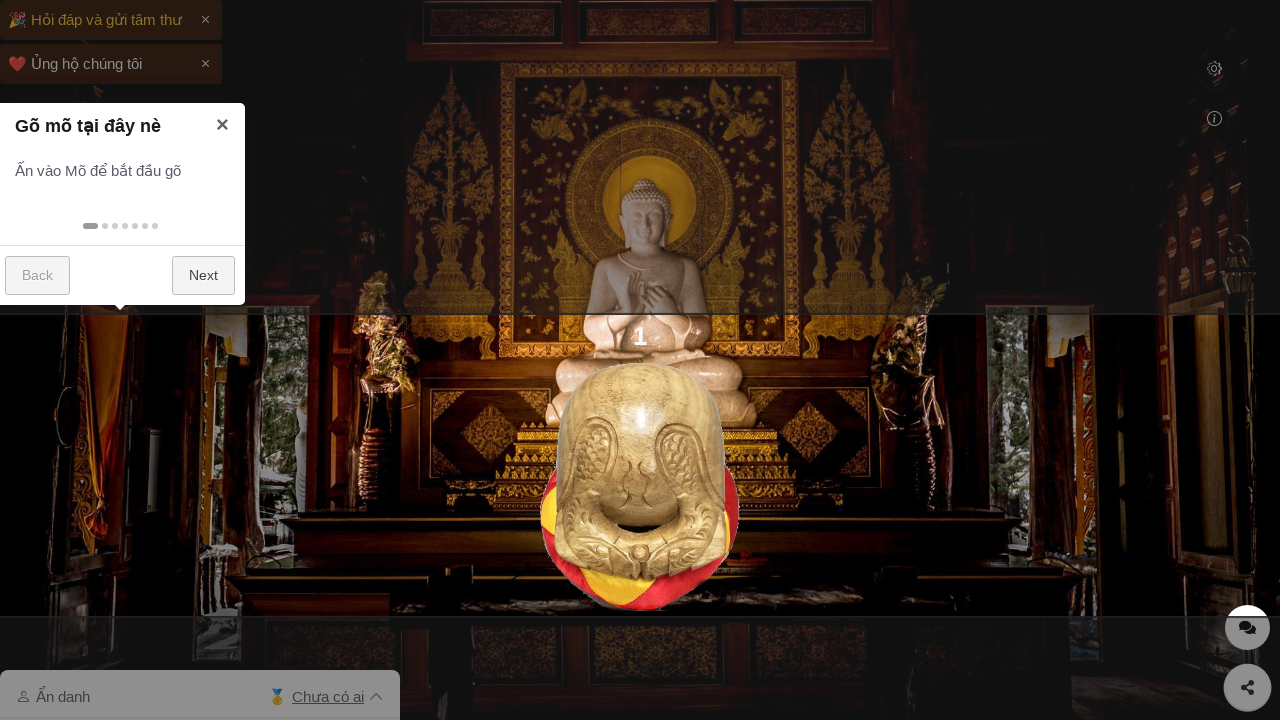

Clicked bonk image (click #2/10) at (640, 486) on #bonk
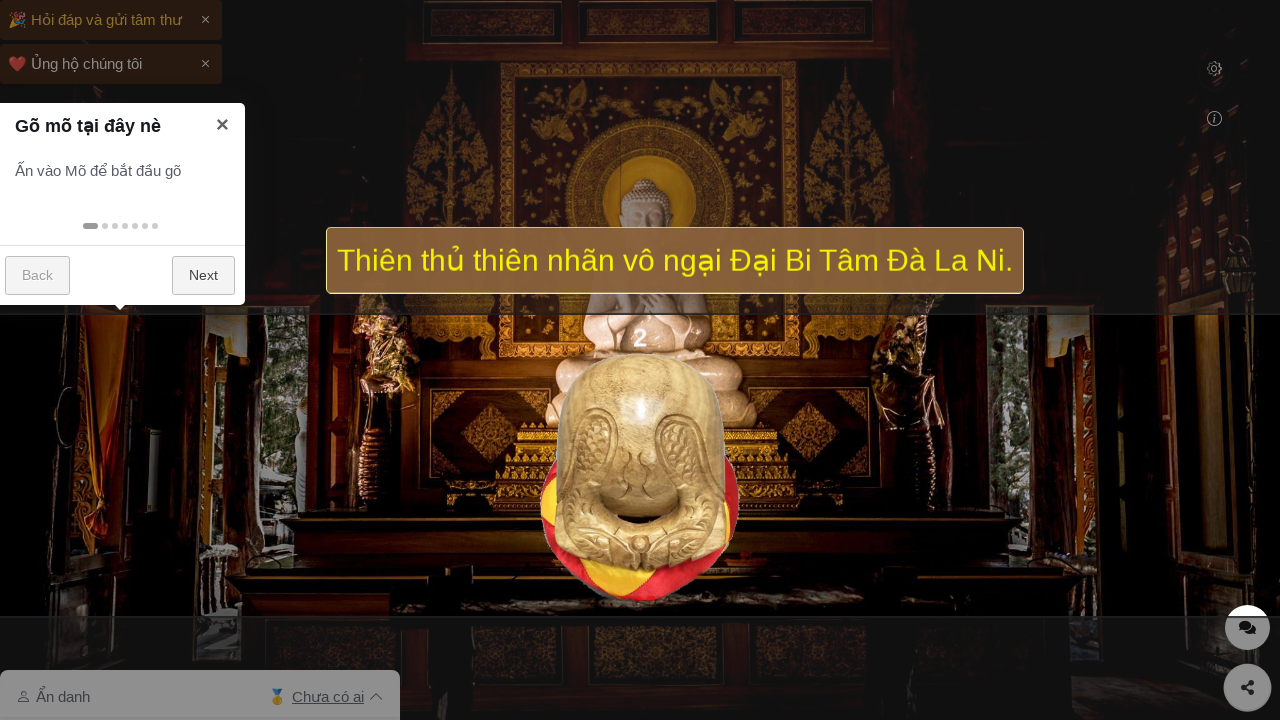

Waited 100ms before next click
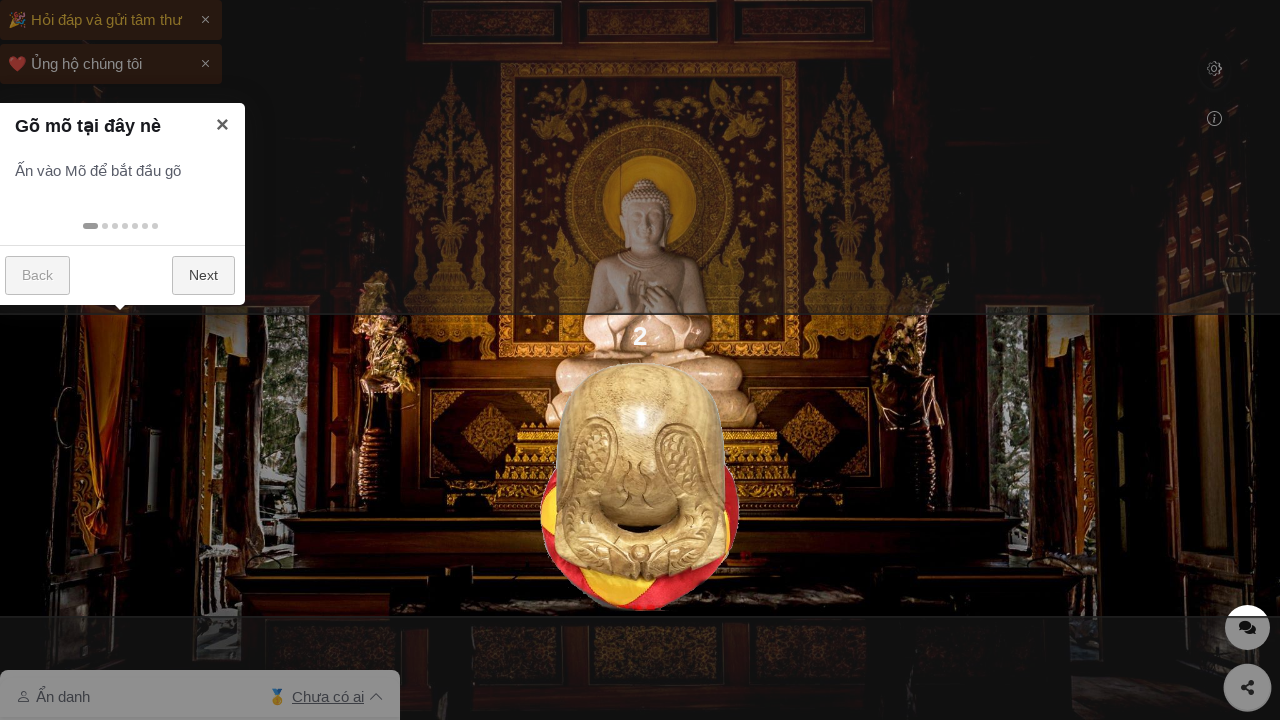

Clicked bonk image (click #3/10) at (640, 486) on #bonk
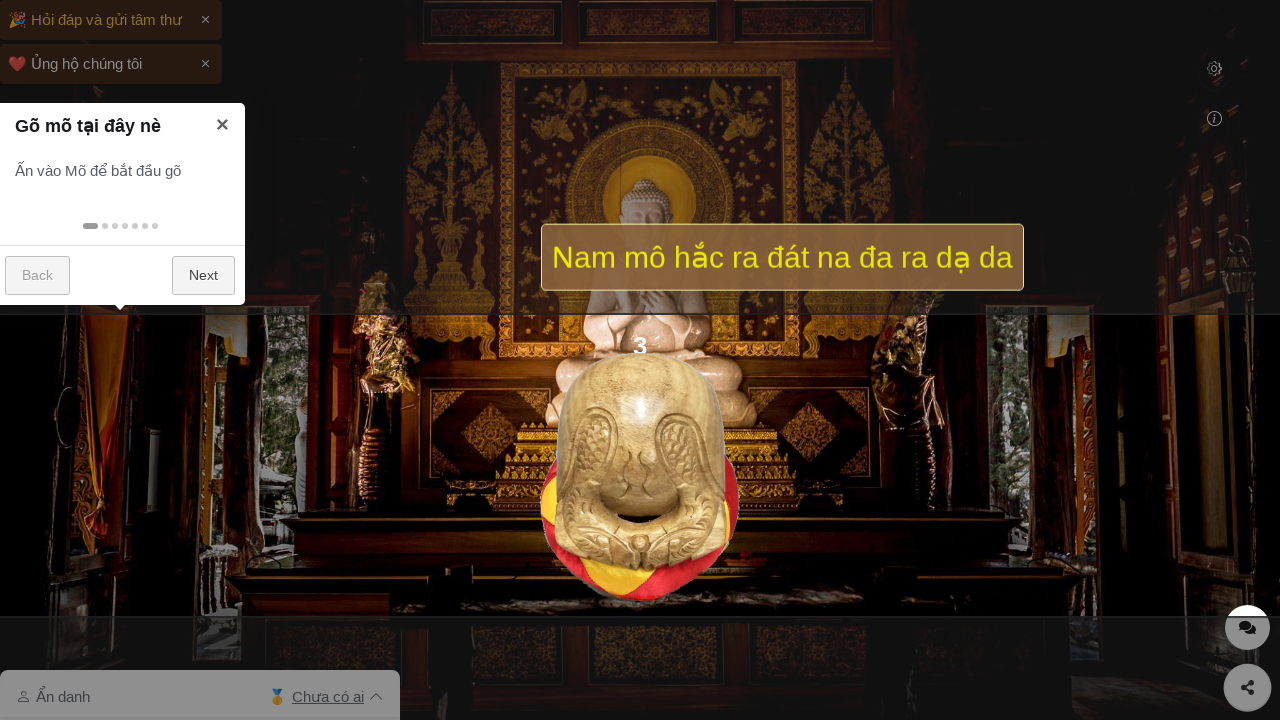

Waited 100ms before next click
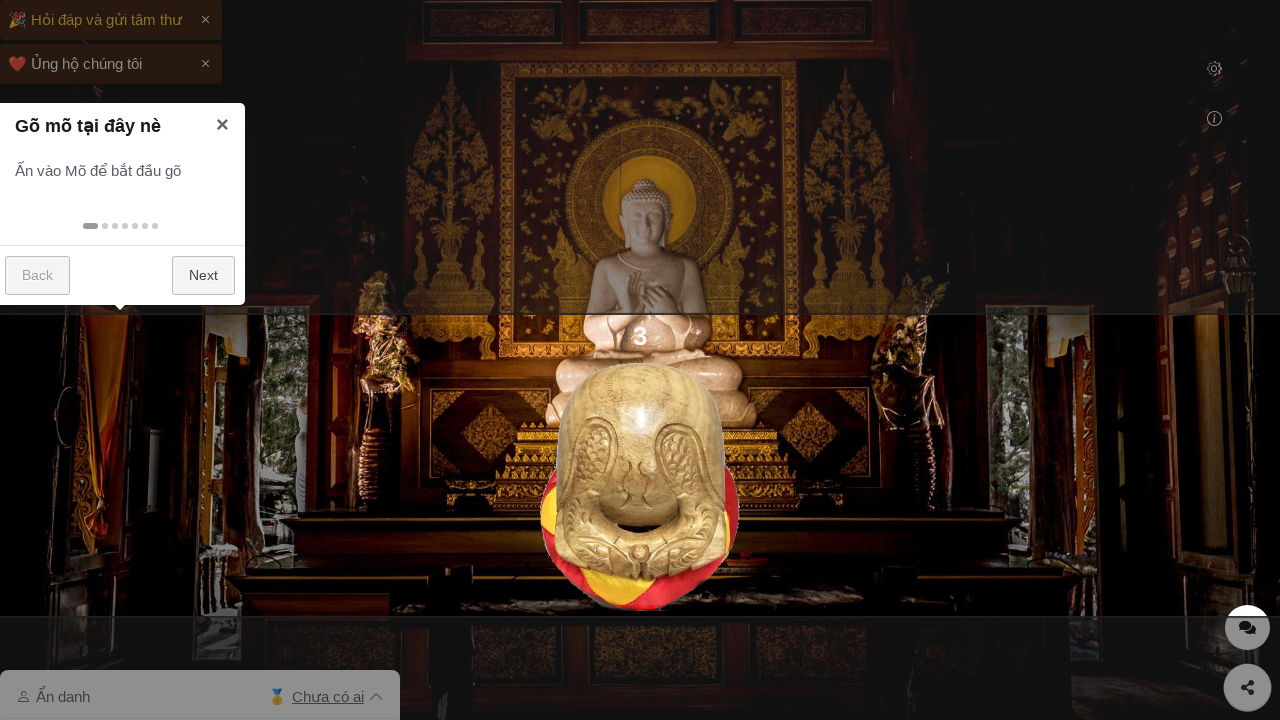

Clicked bonk image (click #4/10) at (640, 486) on #bonk
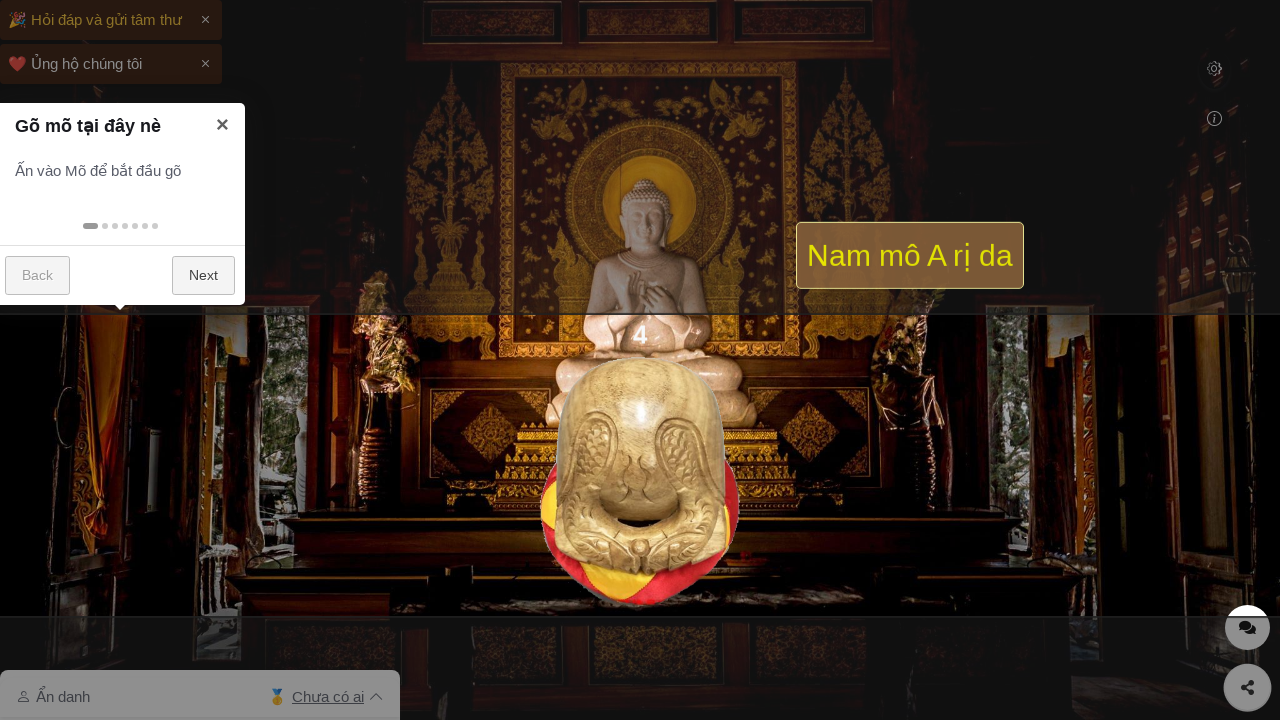

Waited 100ms before next click
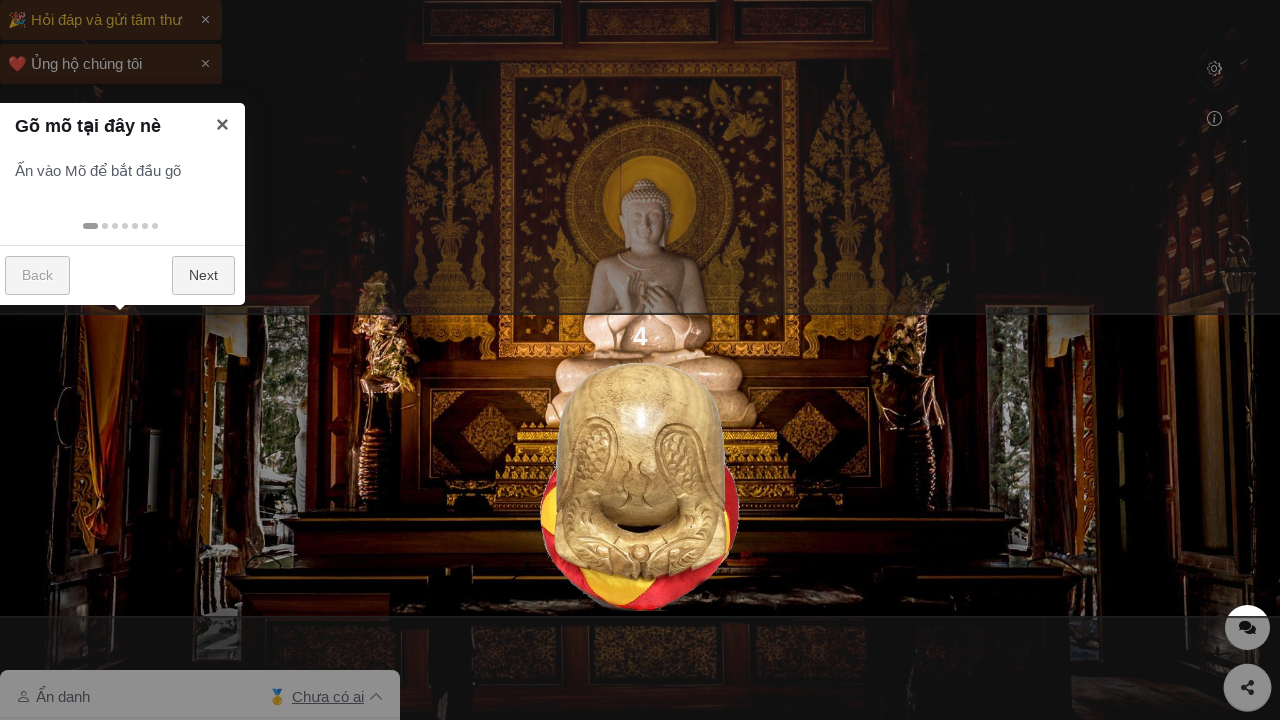

Clicked bonk image (click #5/10) at (640, 486) on #bonk
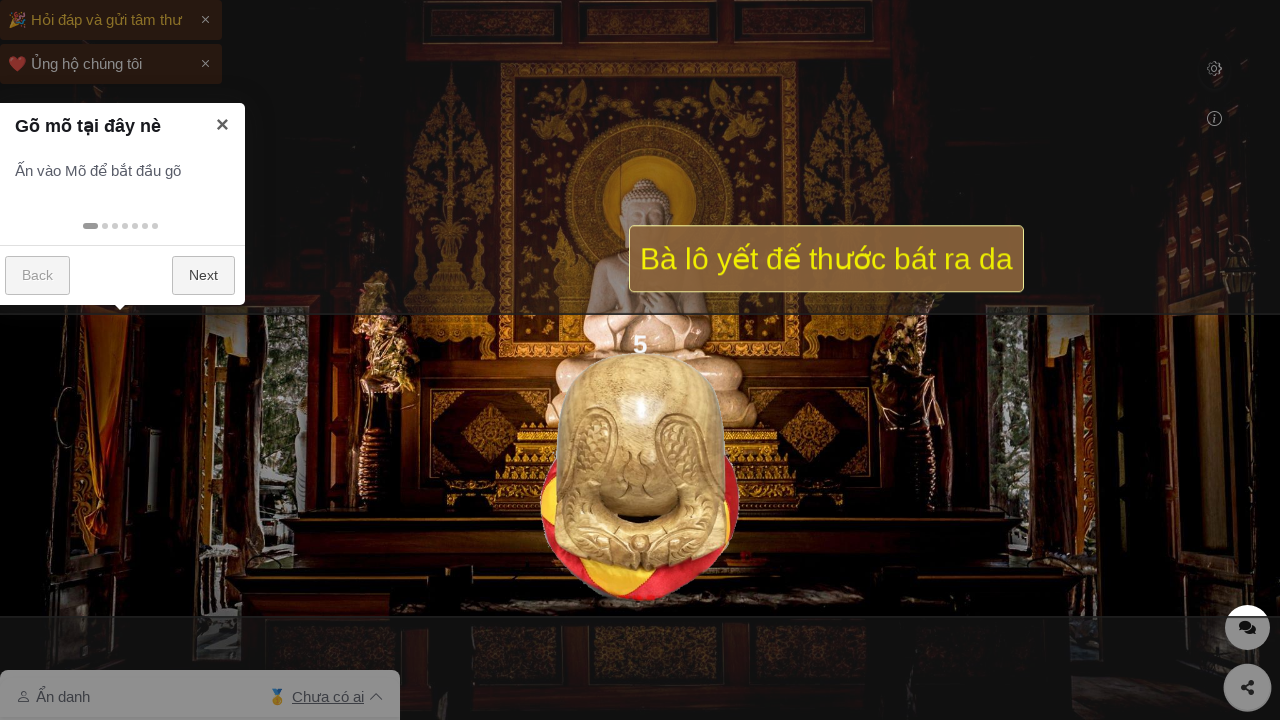

Waited 100ms before next click
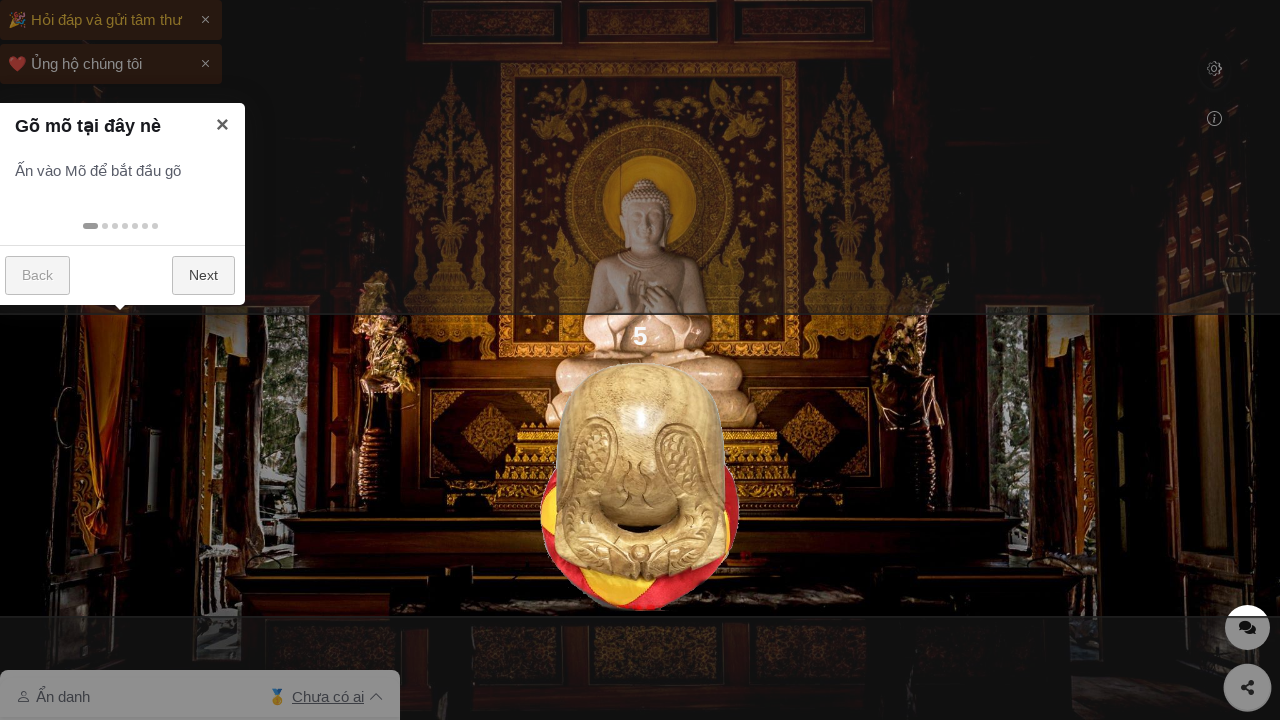

Clicked bonk image (click #6/10) at (640, 486) on #bonk
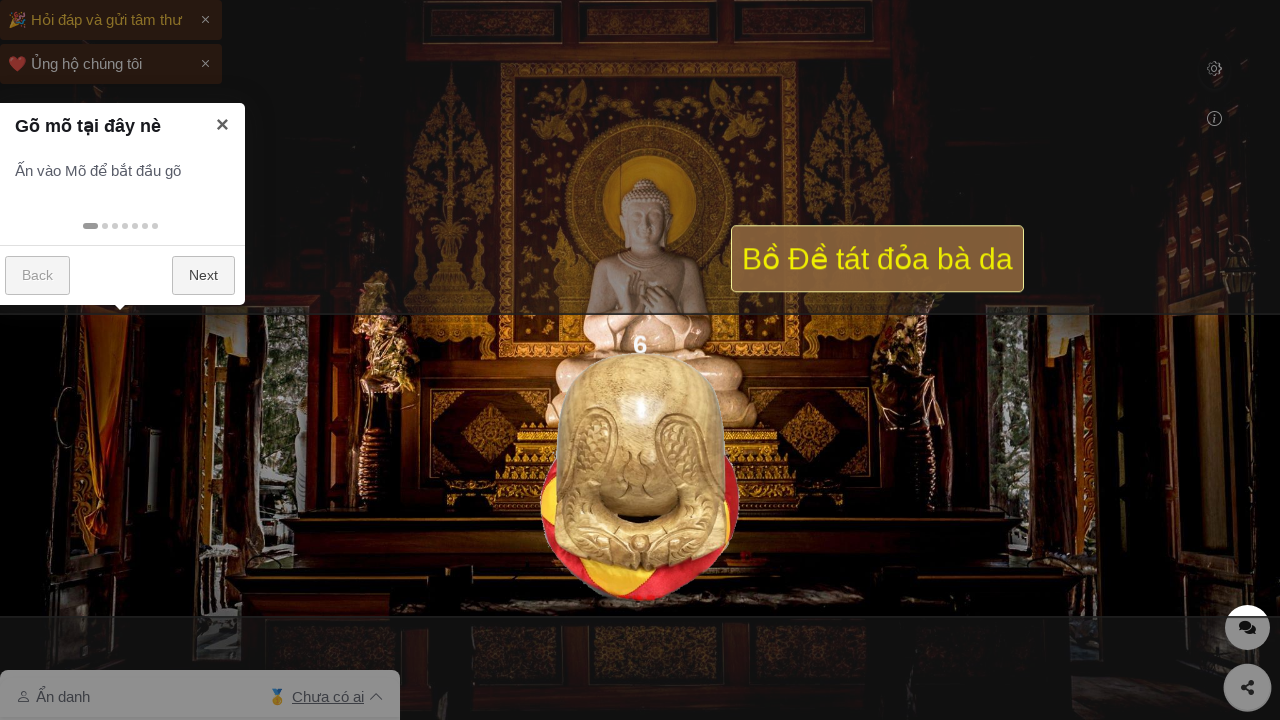

Waited 100ms before next click
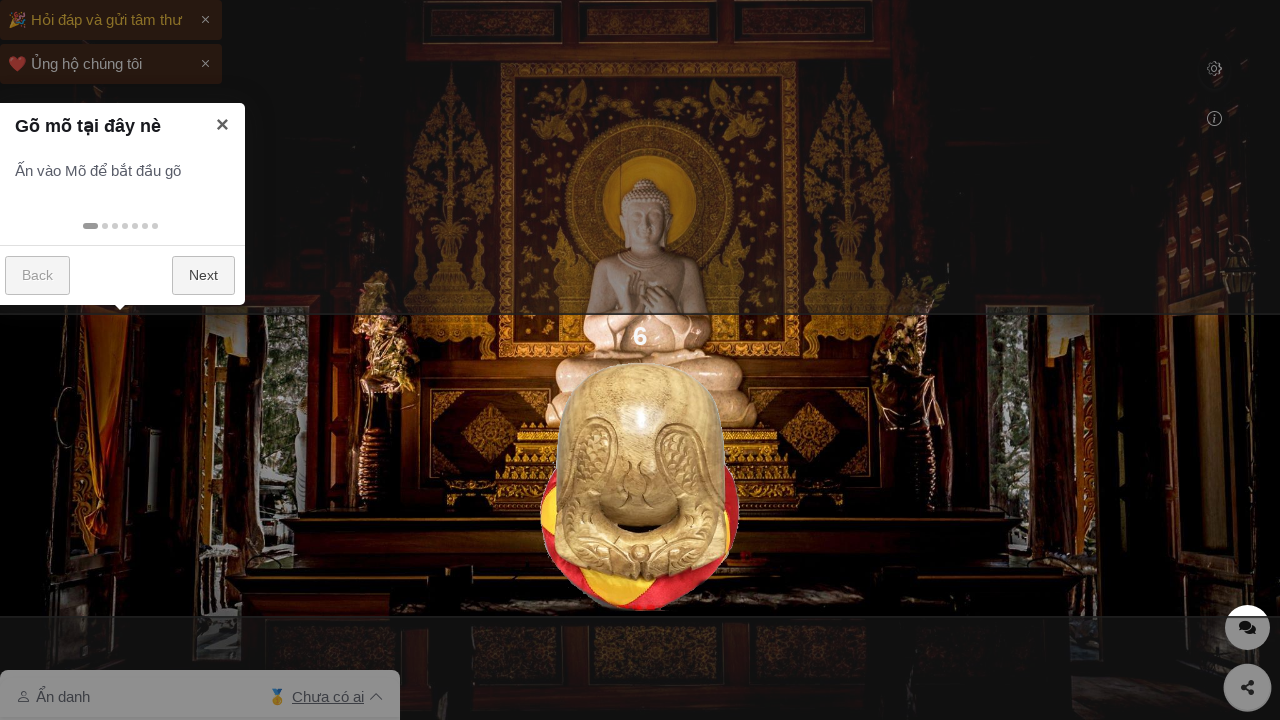

Clicked bonk image (click #7/10) at (640, 486) on #bonk
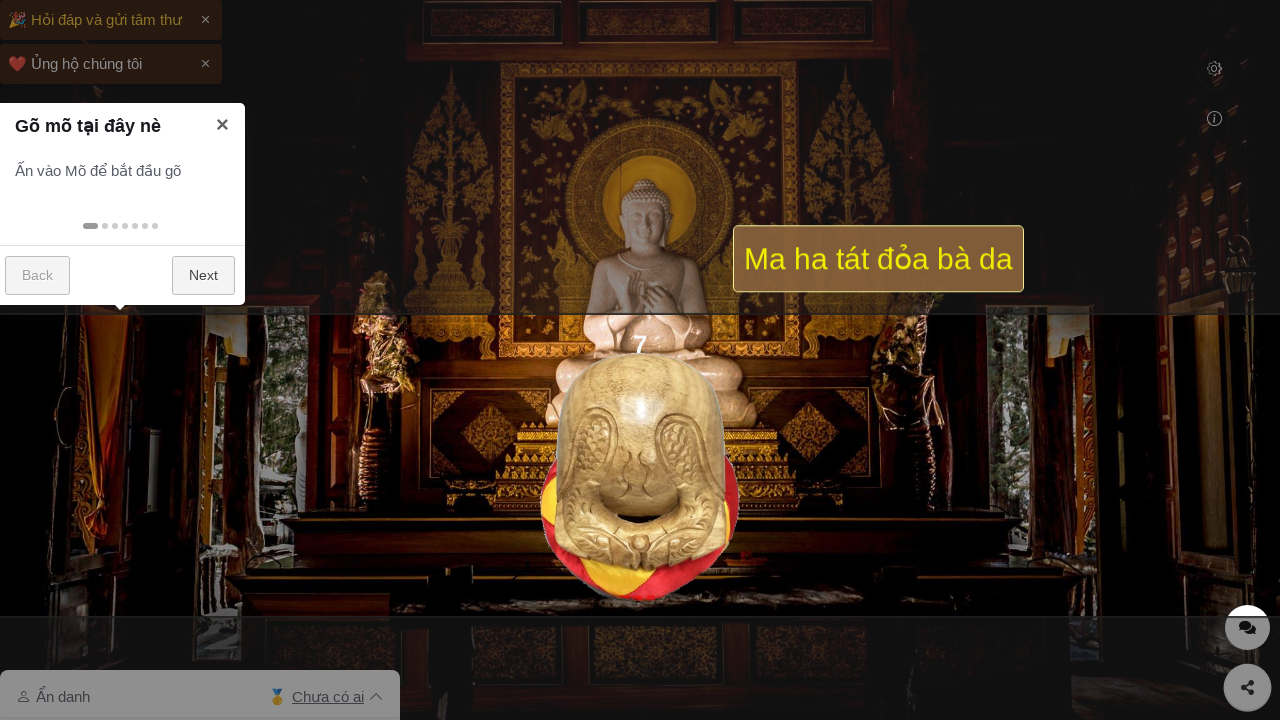

Waited 100ms before next click
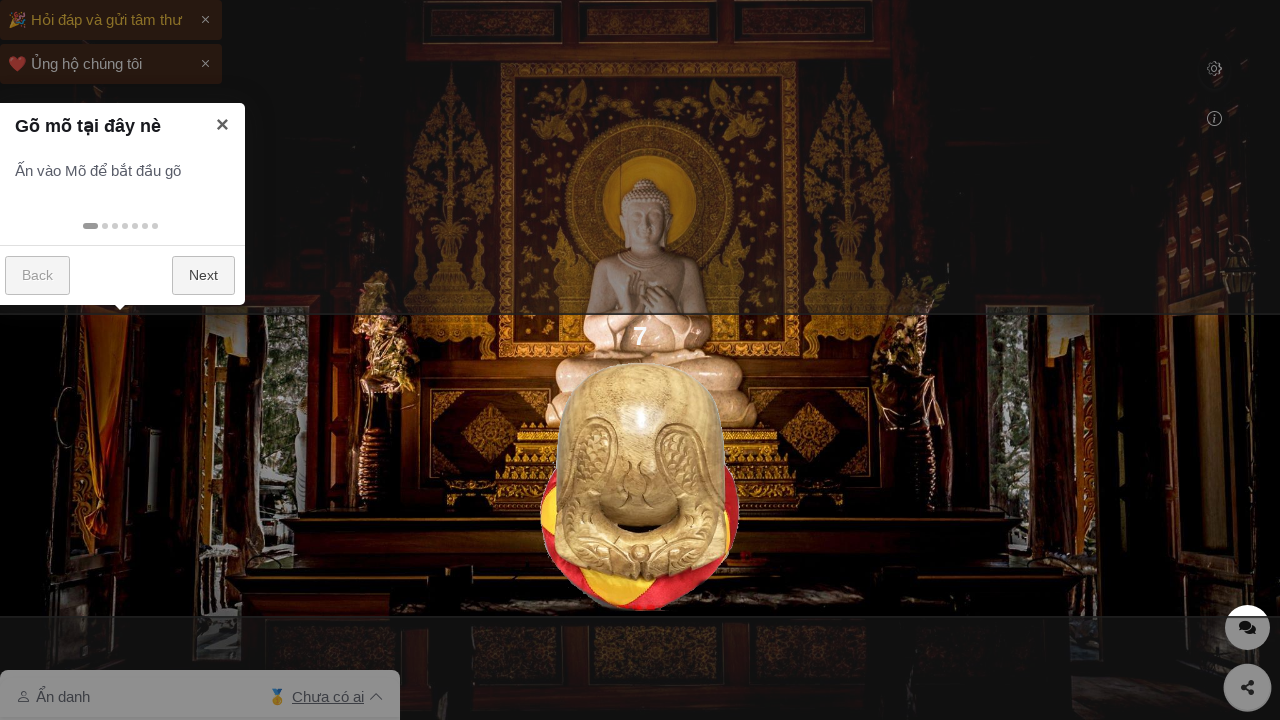

Clicked bonk image (click #8/10) at (640, 486) on #bonk
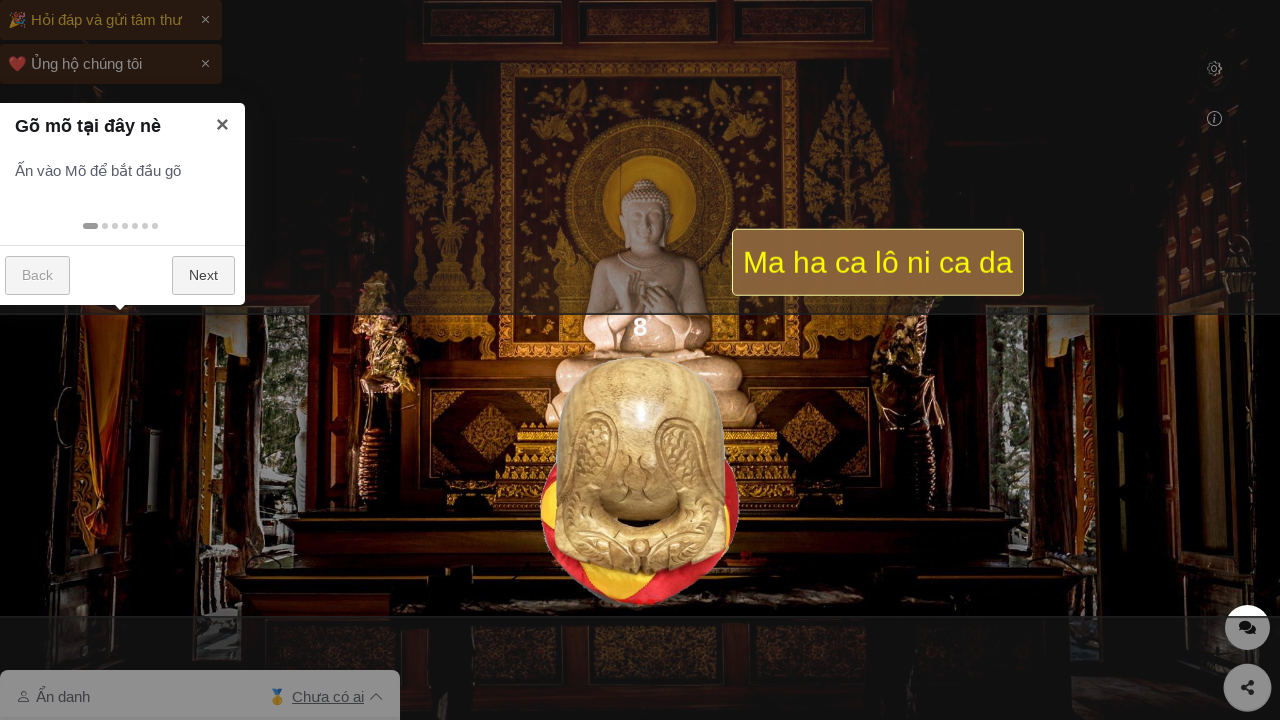

Waited 100ms before next click
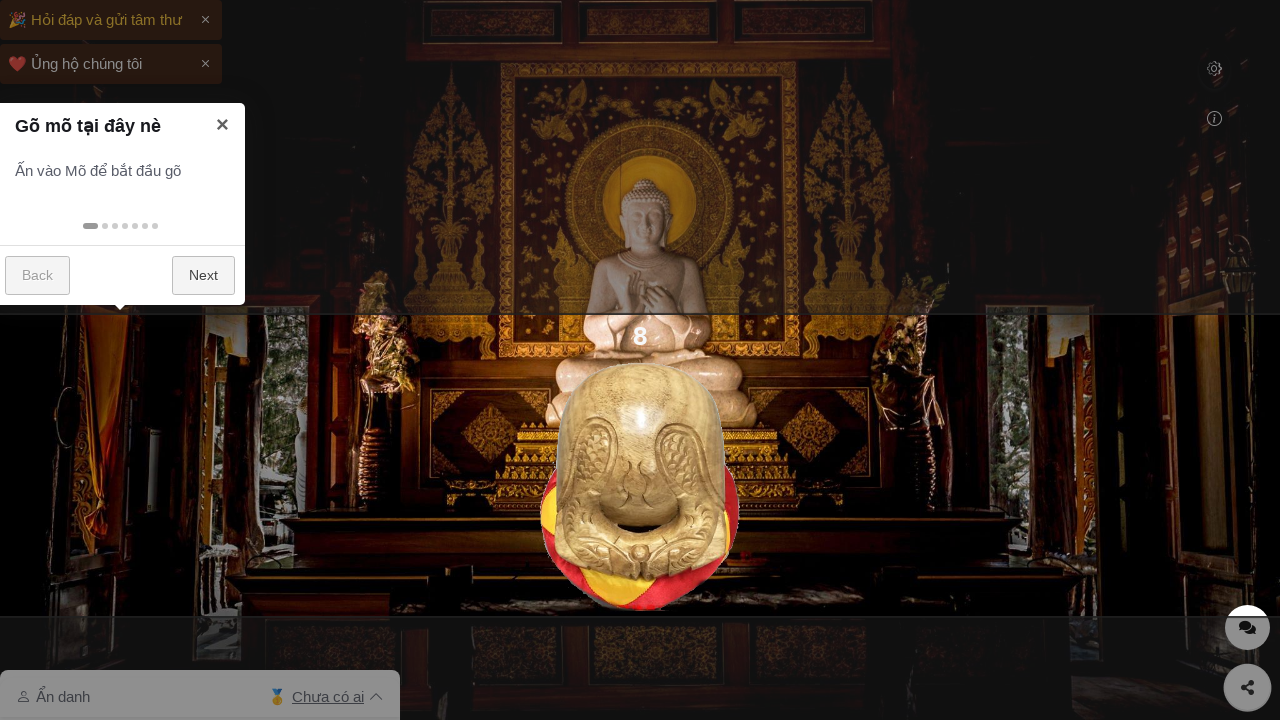

Clicked bonk image (click #9/10) at (640, 486) on #bonk
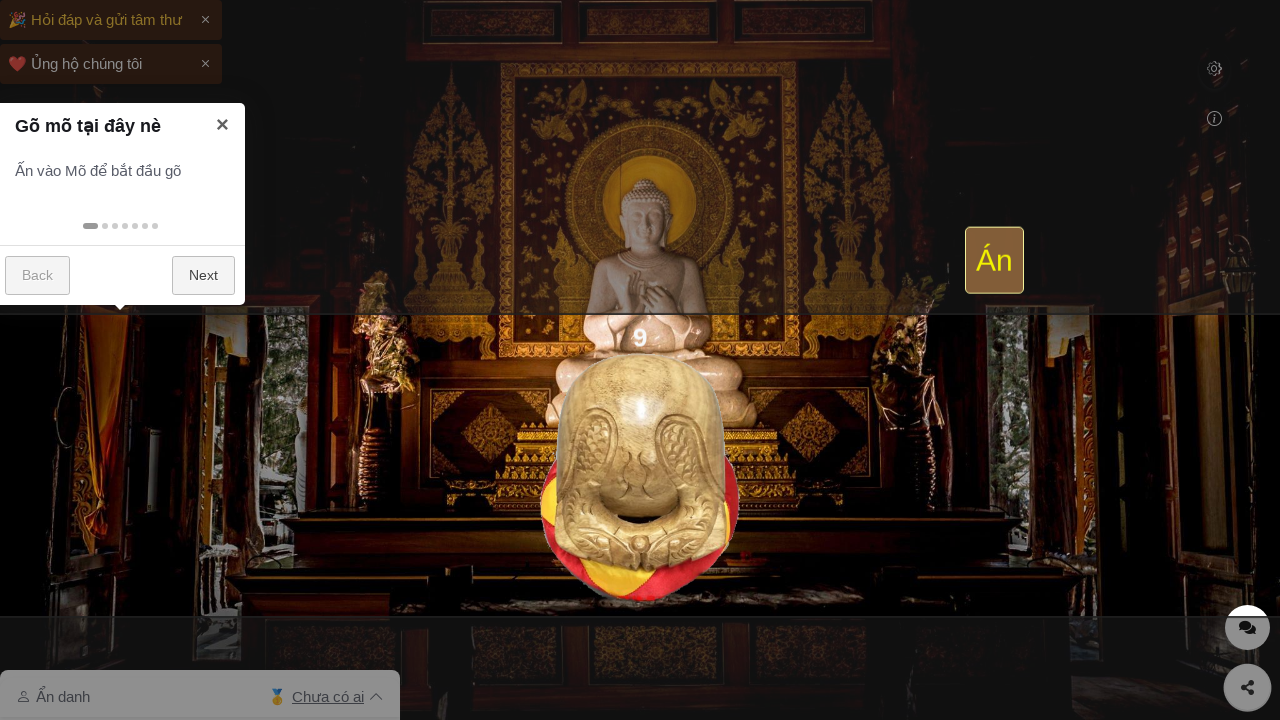

Waited 100ms before next click
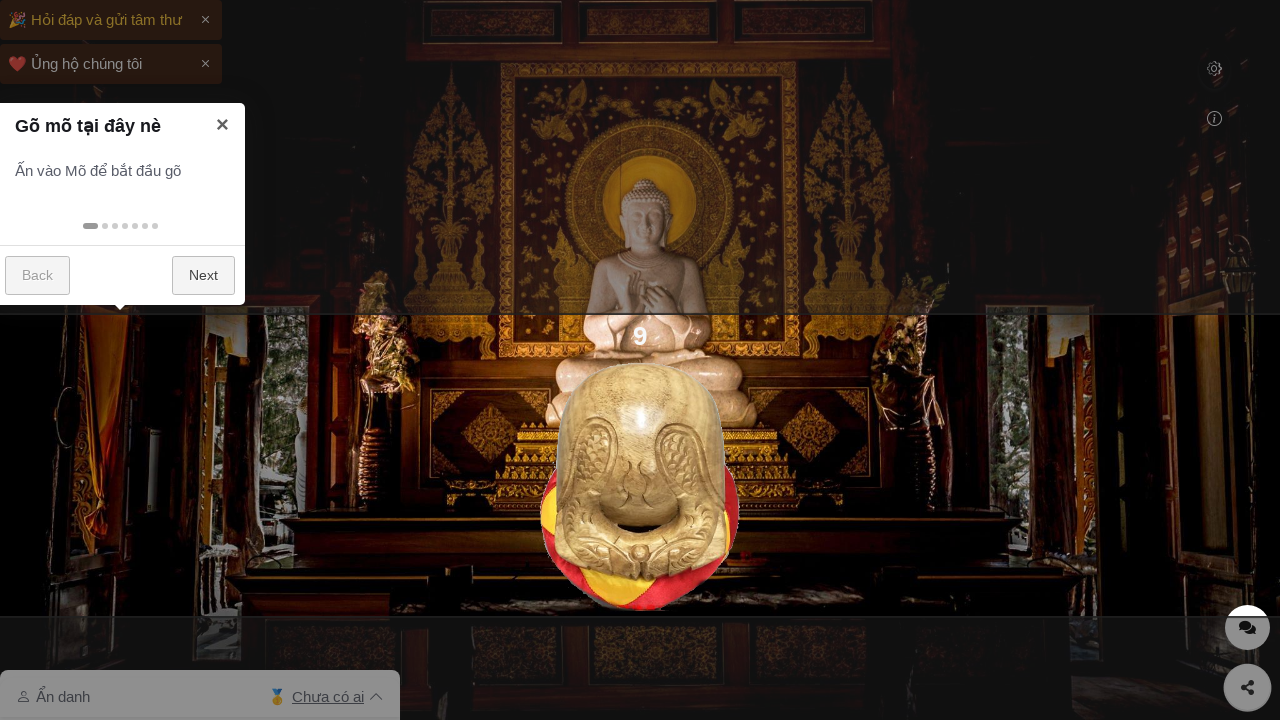

Clicked bonk image (click #10/10) at (640, 486) on #bonk
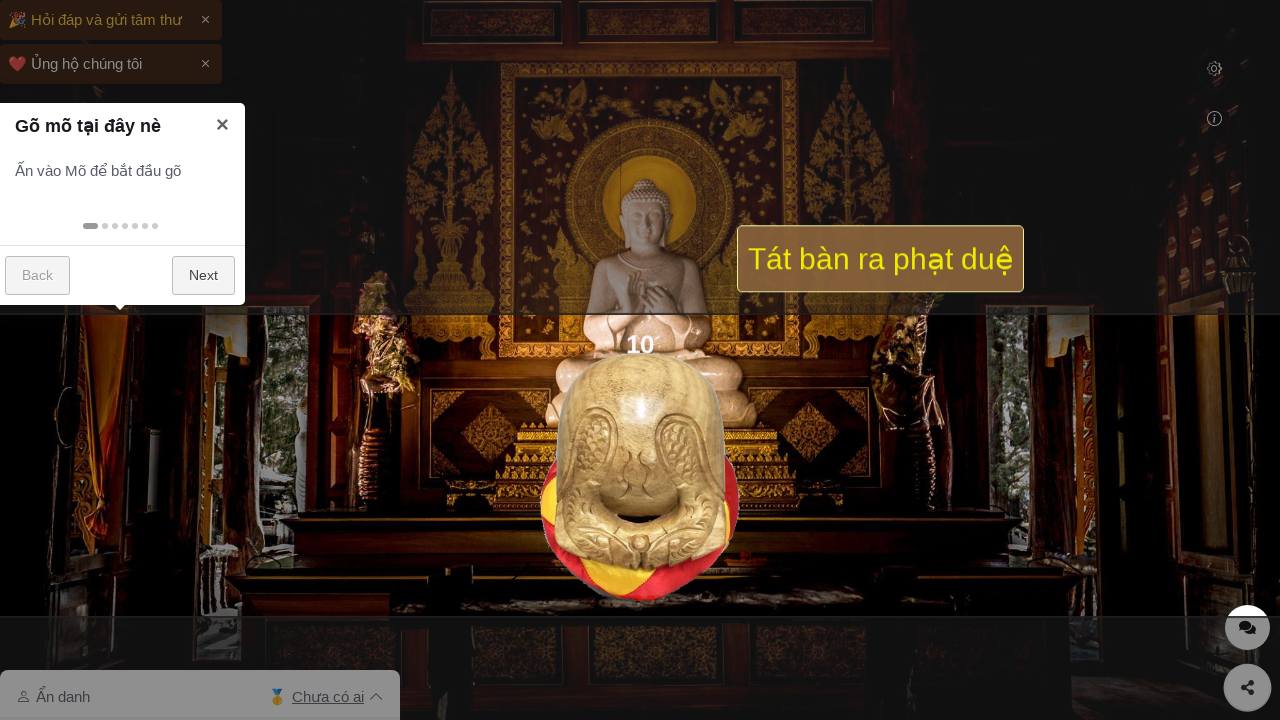

Waited 100ms before next click
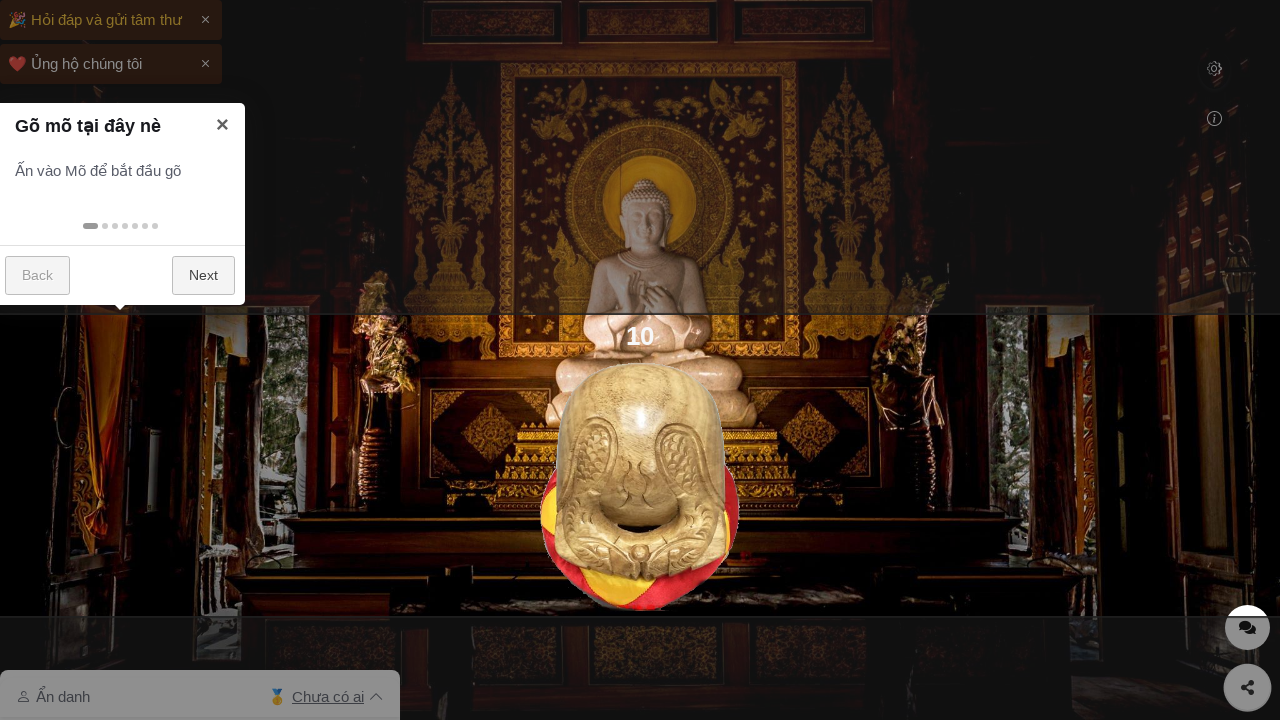

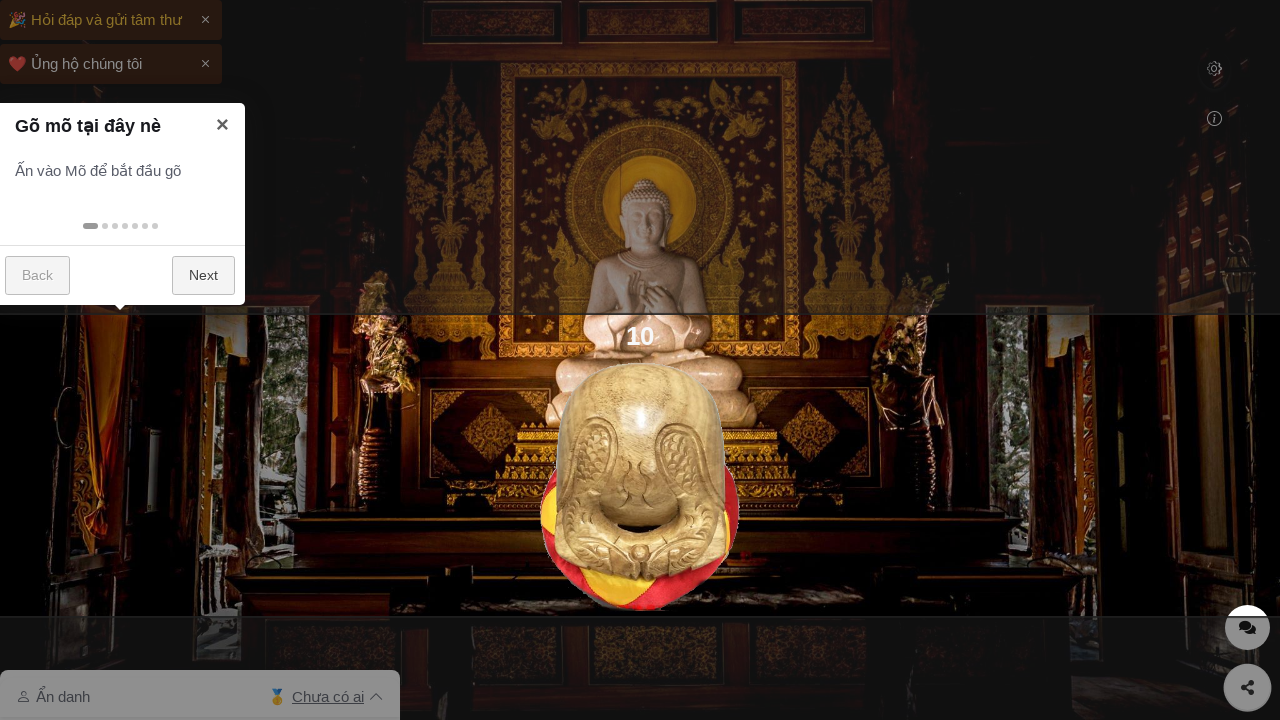